Opens the Buttons section and verifies that Double Click, Right Click, and Click Me buttons are present and visible.

Starting URL: https://demoqa.com/elements

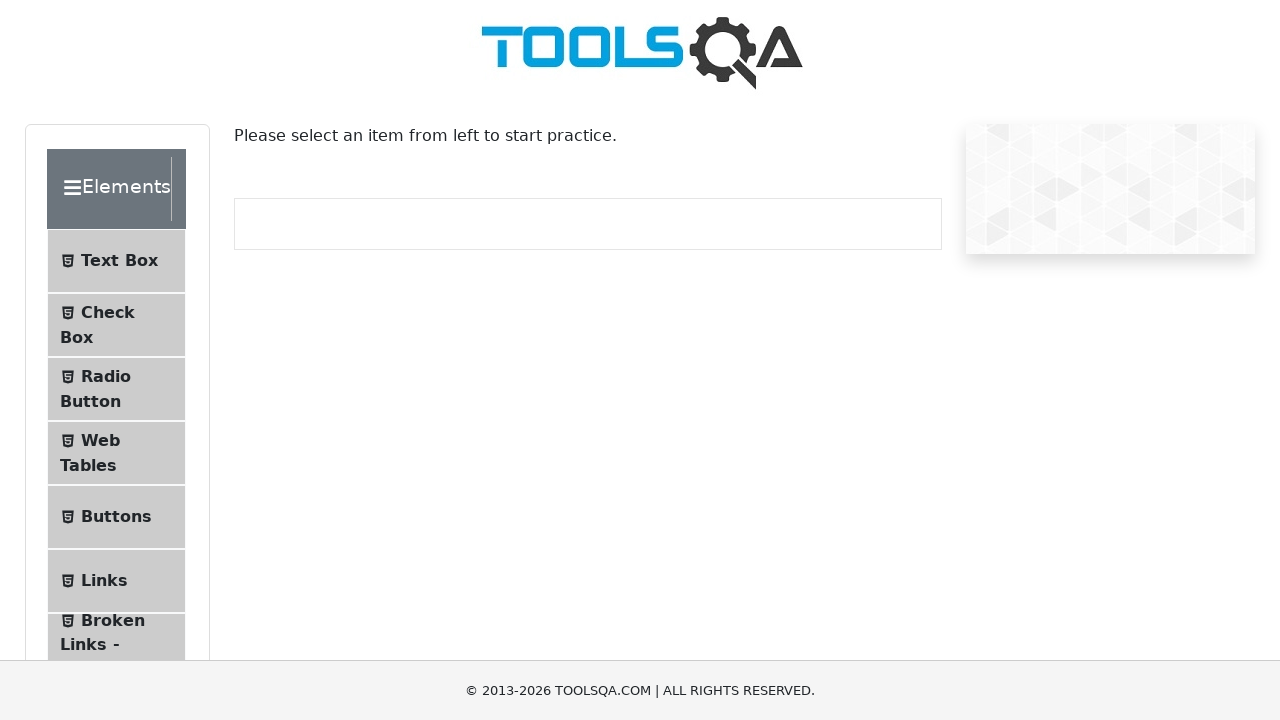

Clicked on Buttons menu item at (116, 517) on text=Buttons
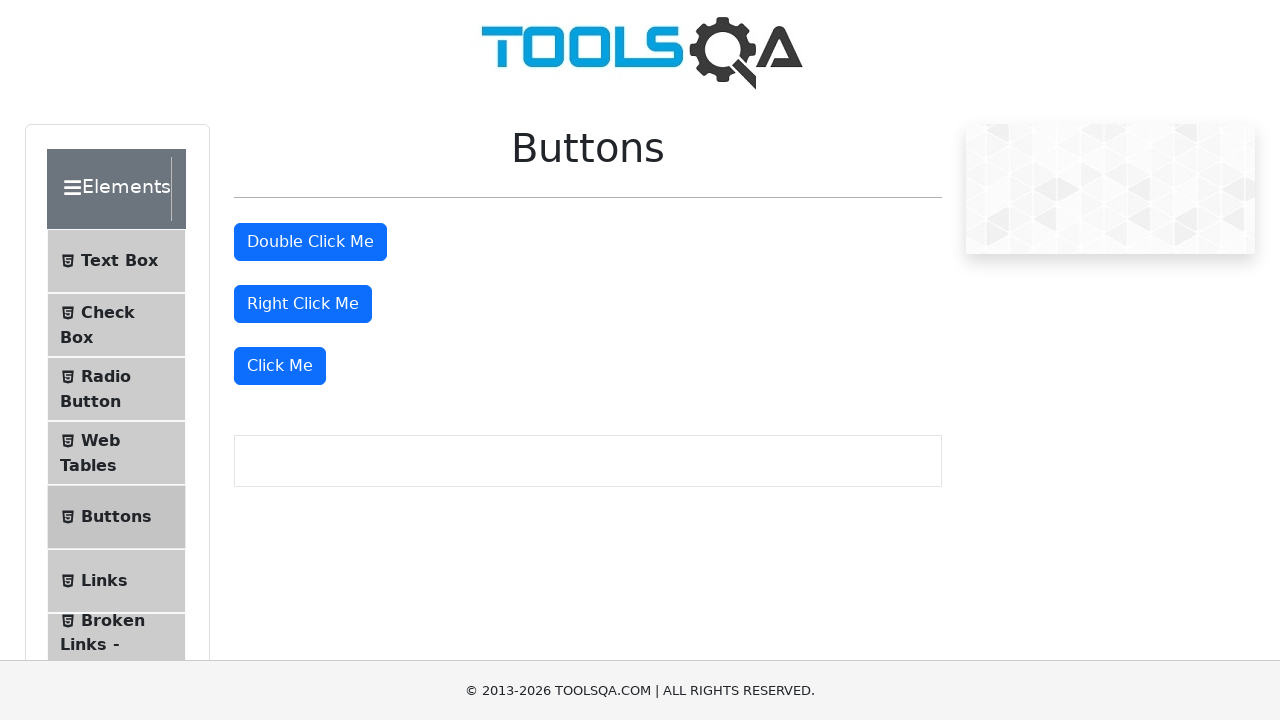

Waited for first button (Double Click) to be visible
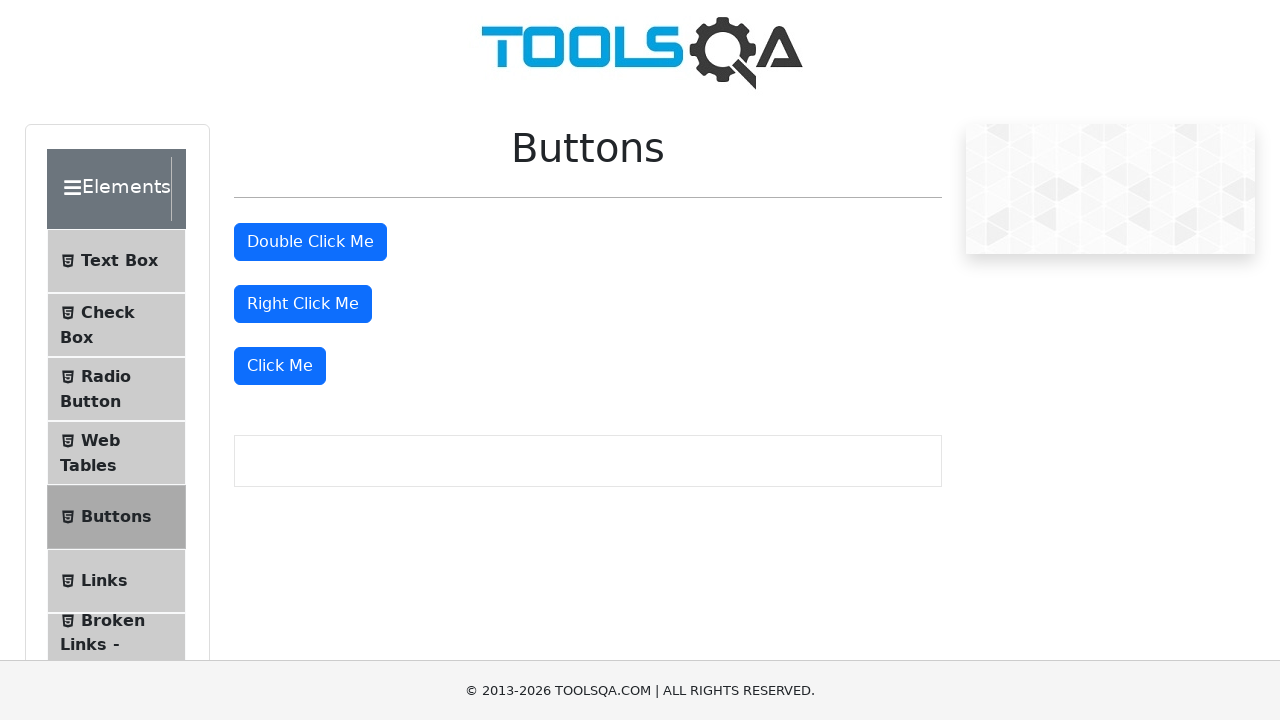

Waited for second button (Right Click) to be visible
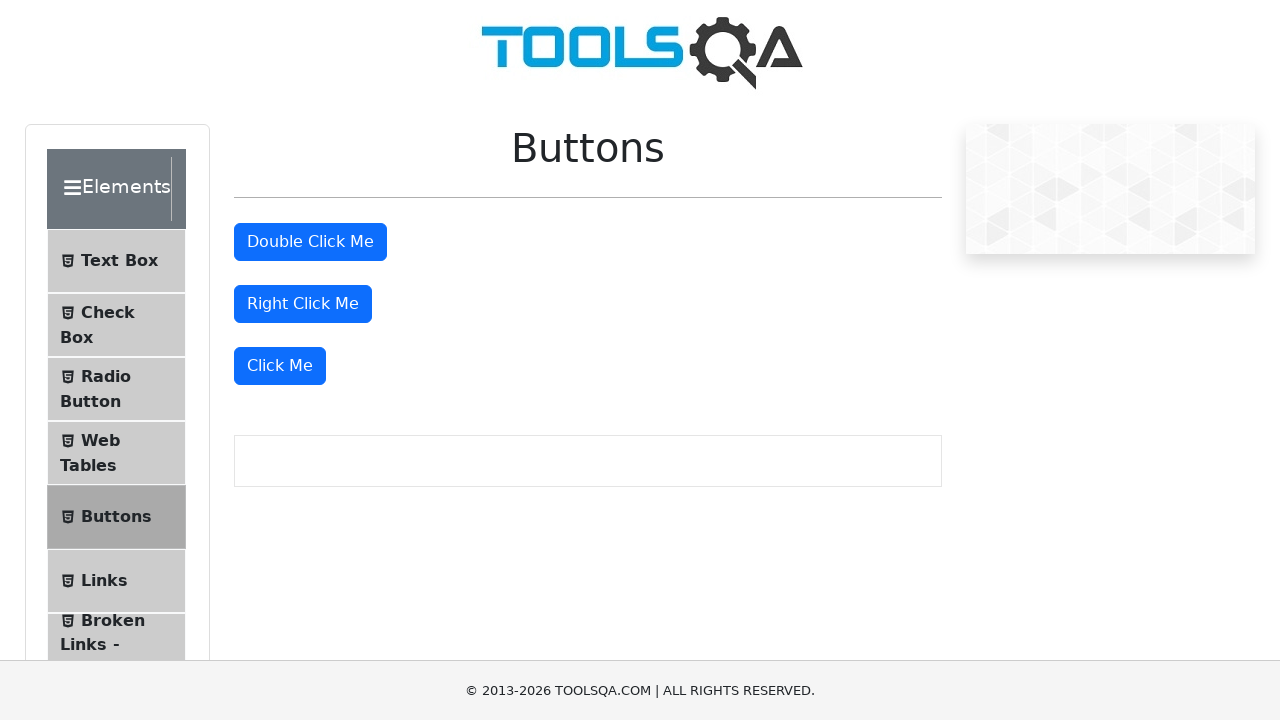

Waited for third button (Click Me) to be visible
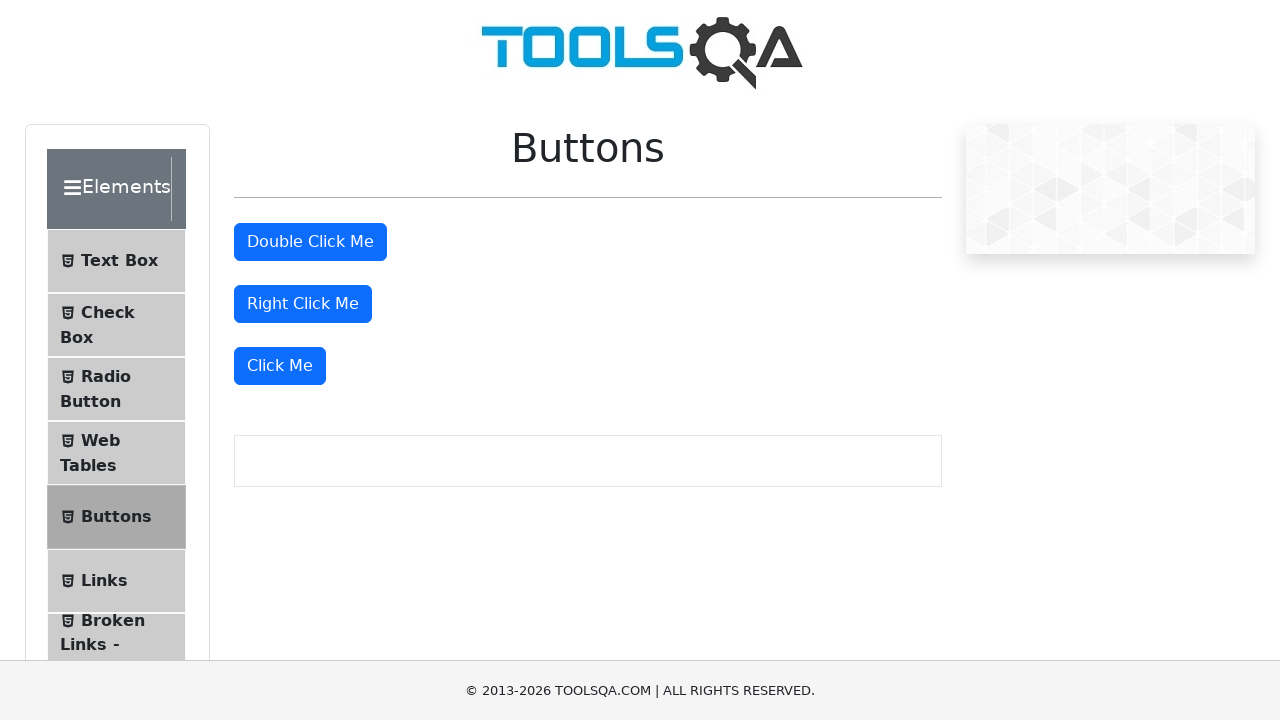

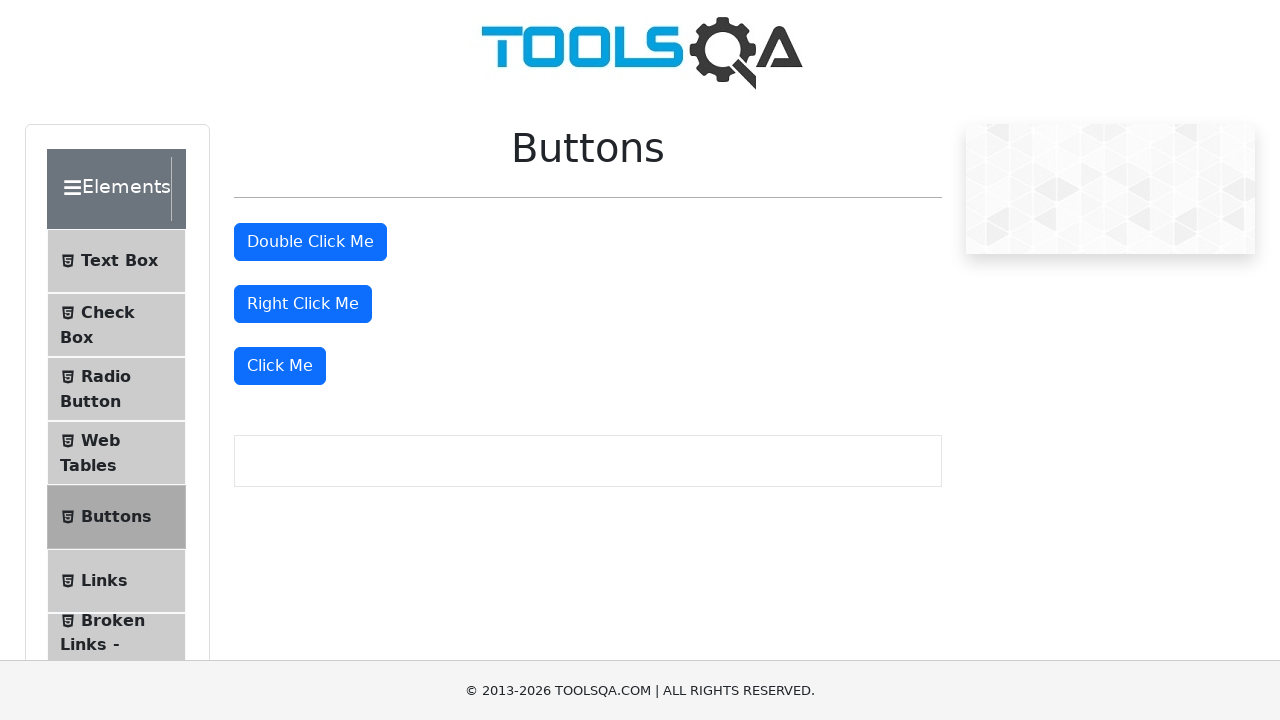